Tests toggle-all to reopen tasks in Completed filter (mixed states)

Starting URL: https://todomvc4tasj.herokuapp.com/

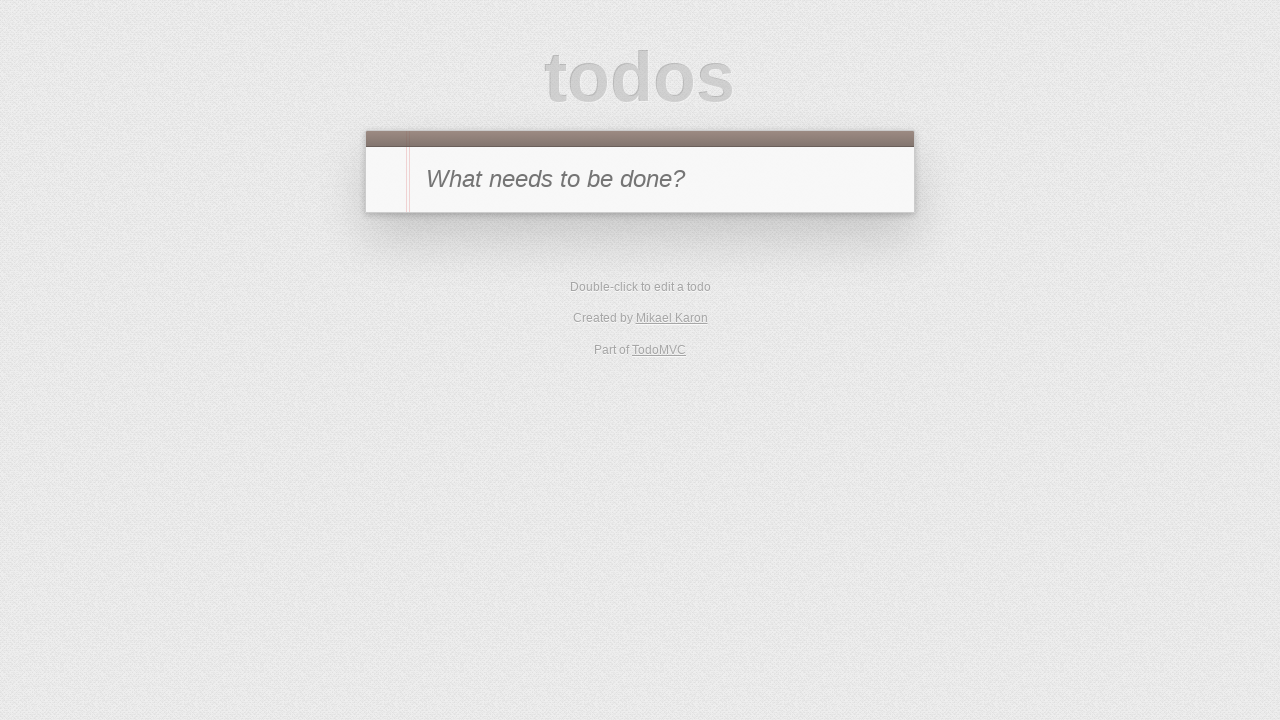

Set localStorage with mixed task states (2 incomplete, 1 complete)
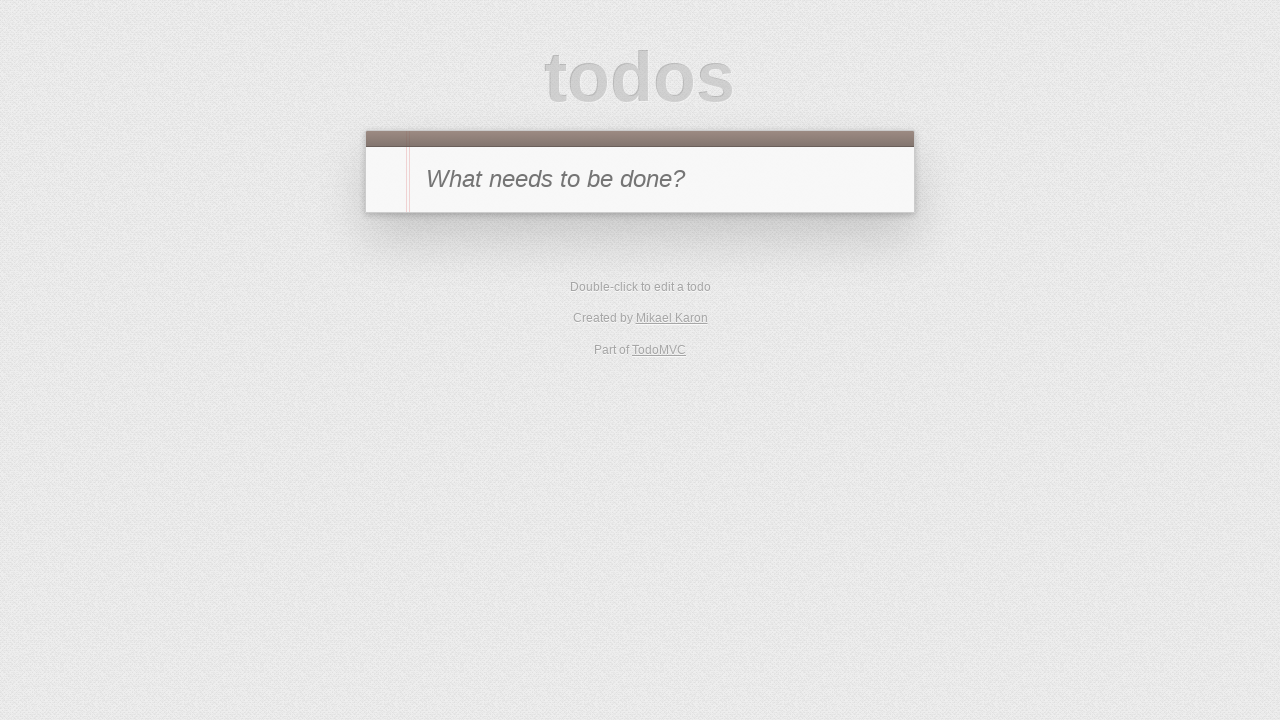

Reloaded page to apply localStorage changes
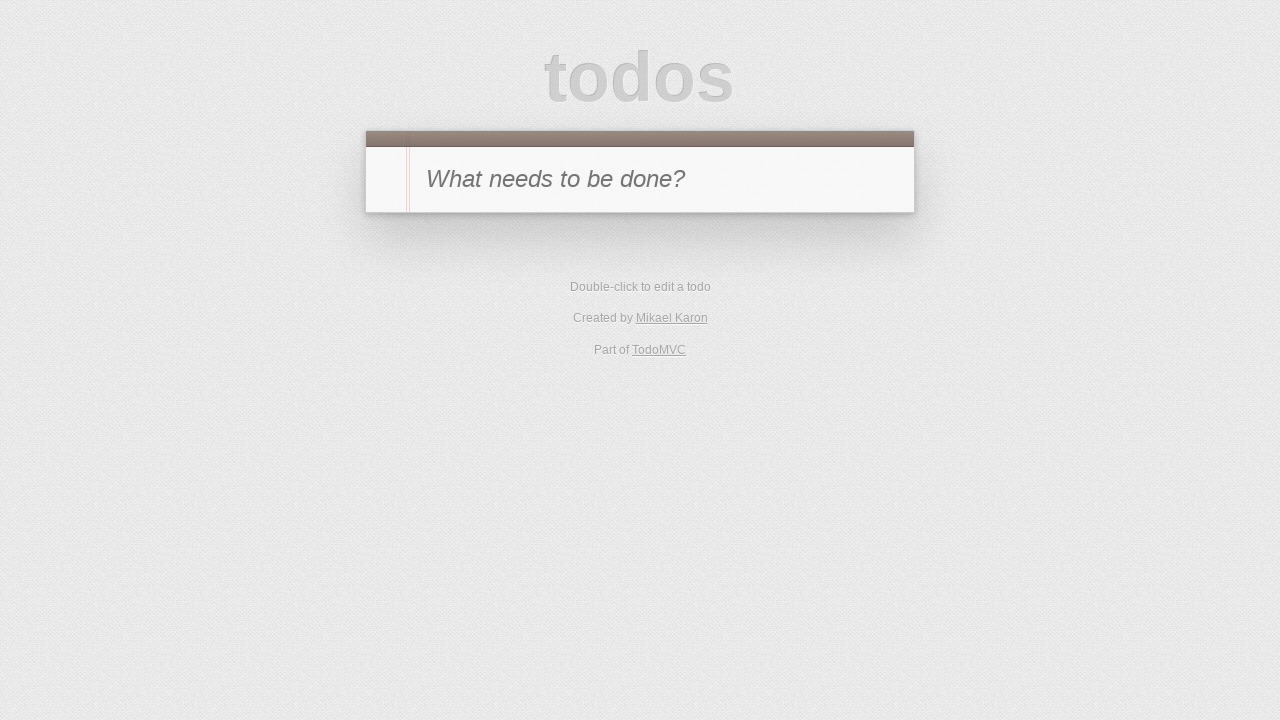

Clicked Completed filter at (676, 411) on text=Completed
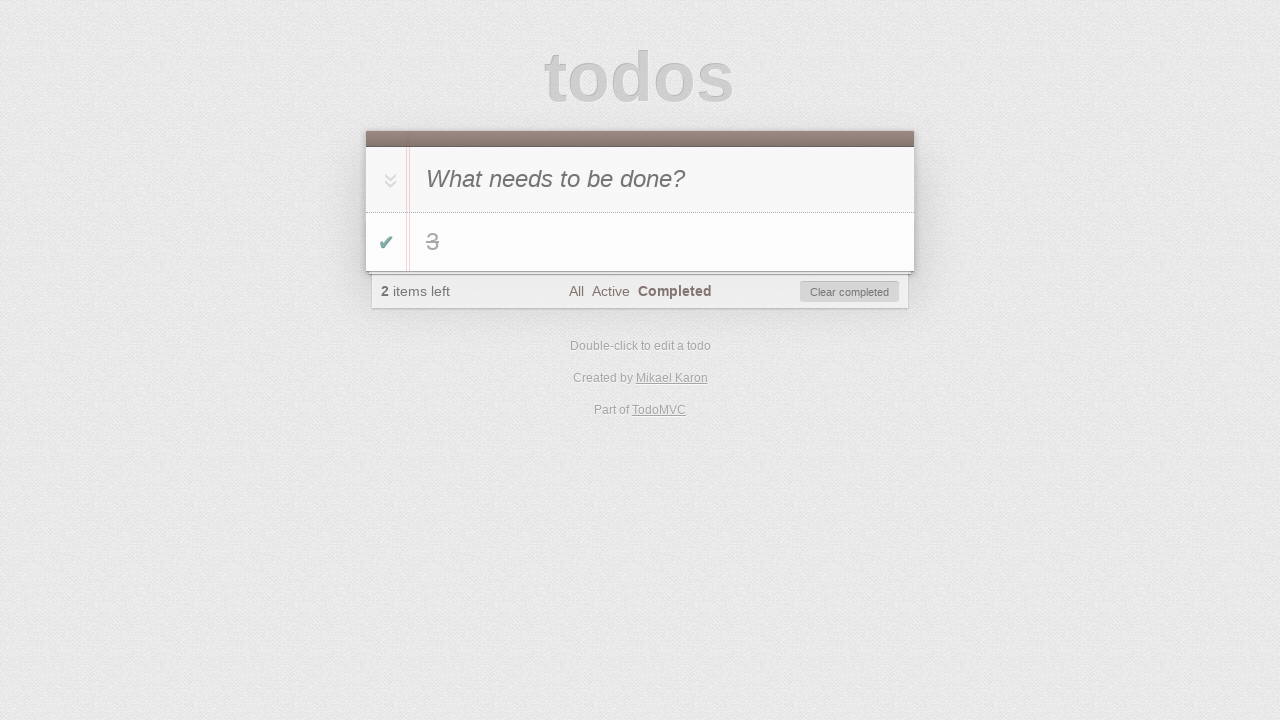

Clicked toggle-all checkbox to reopen tasks at (388, 180) on #toggle-all
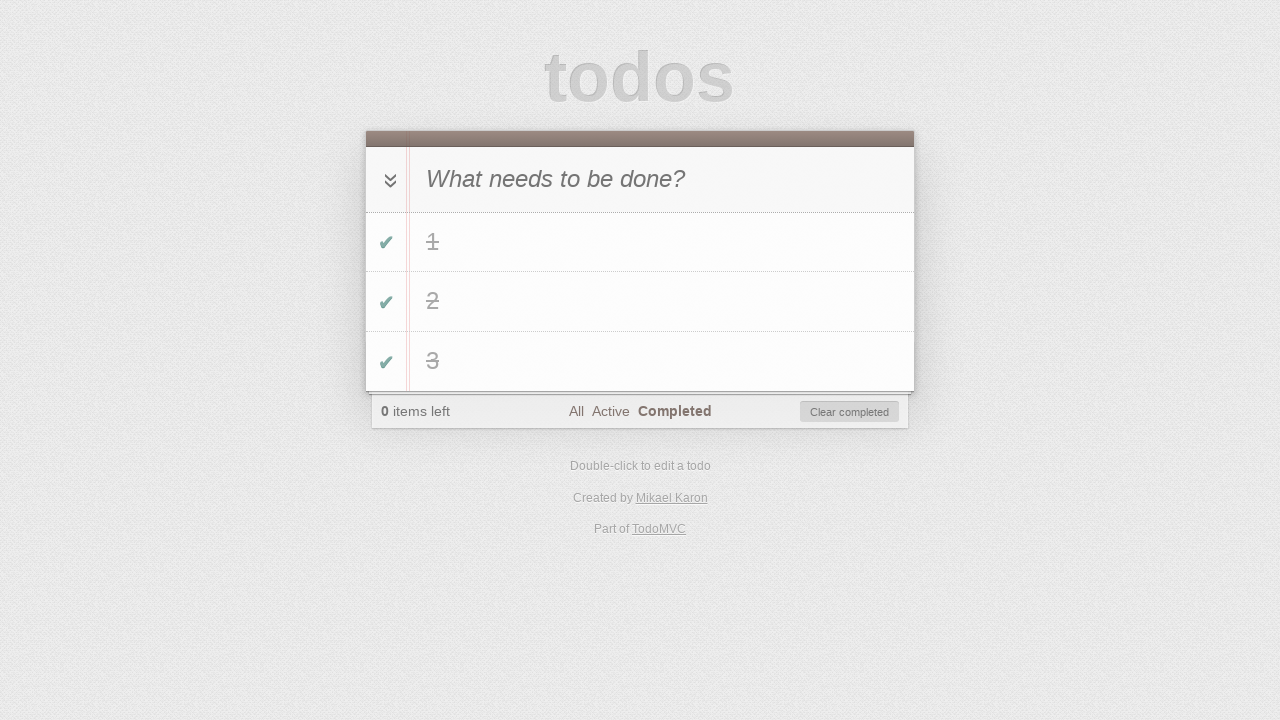

Verified task '1' is visible in Completed filter
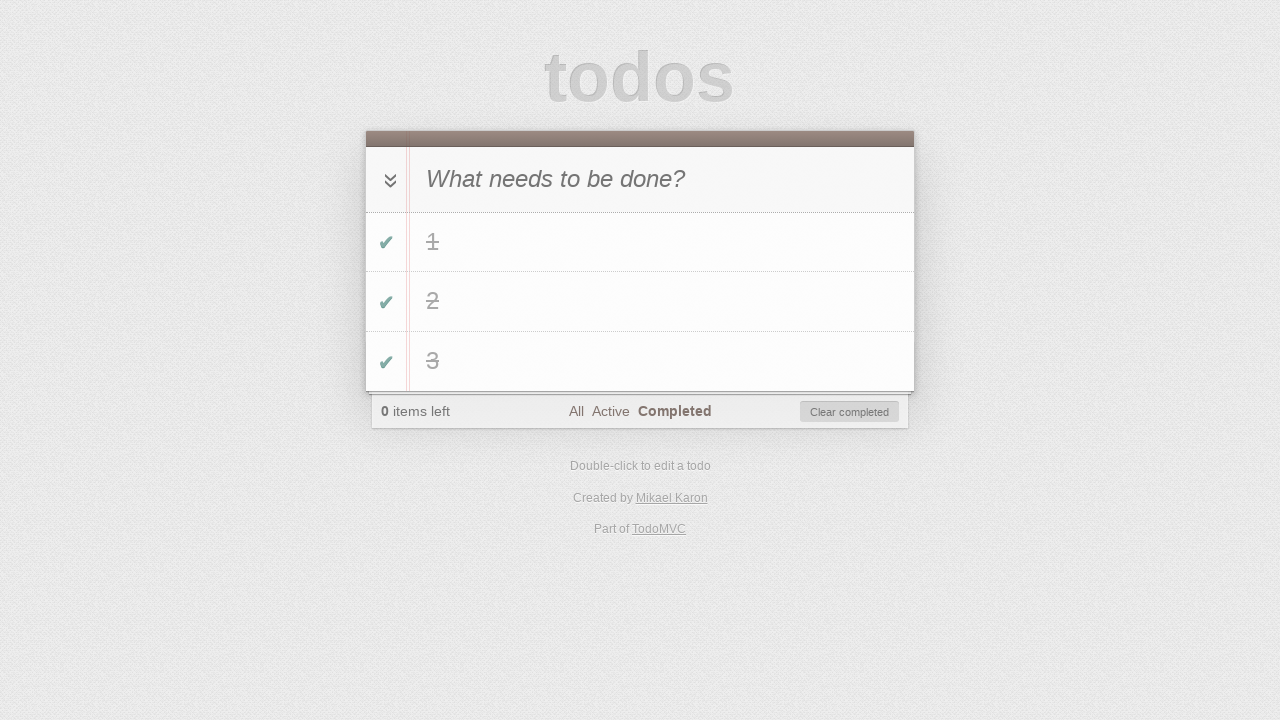

Verified task '2' is visible in Completed filter
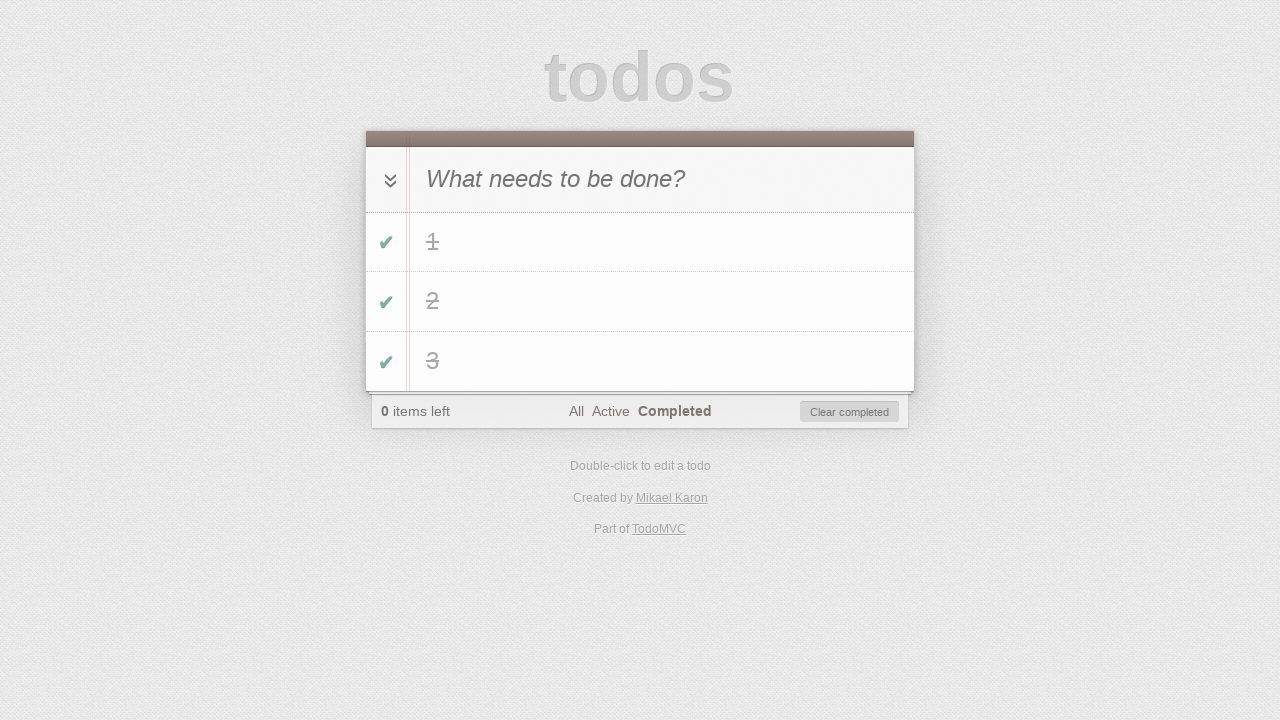

Verified task '3' is visible in Completed filter
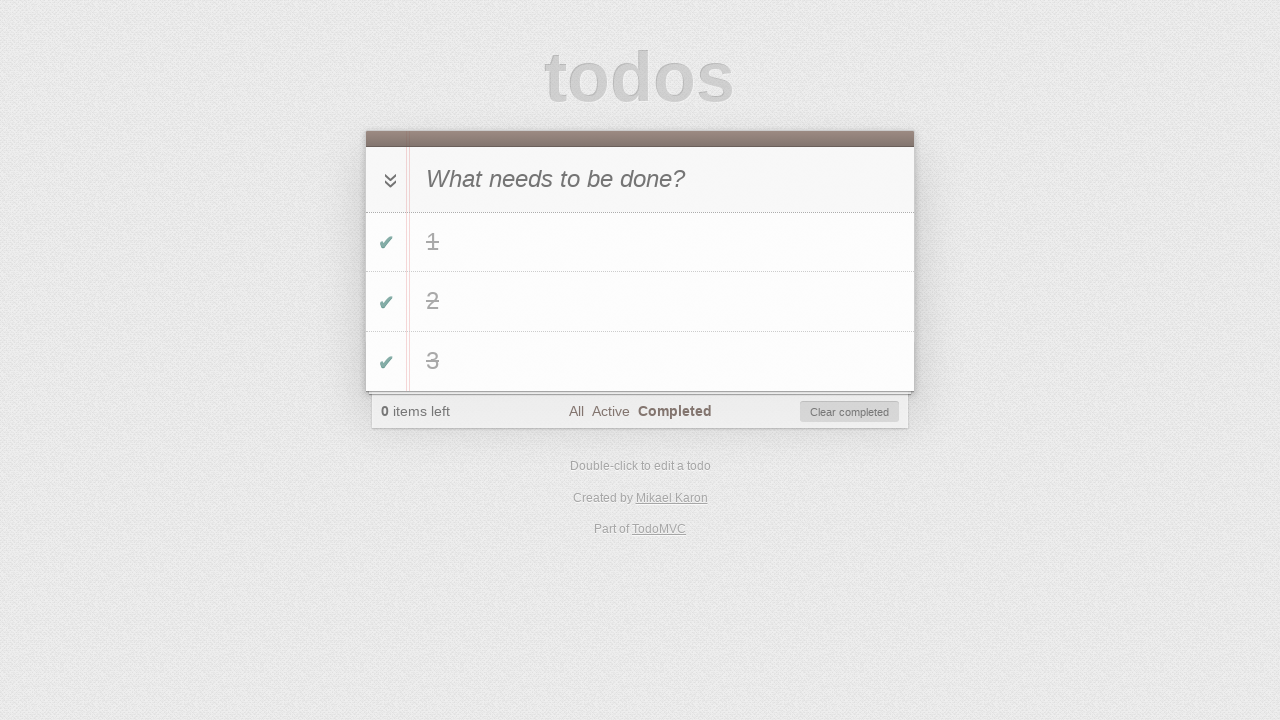

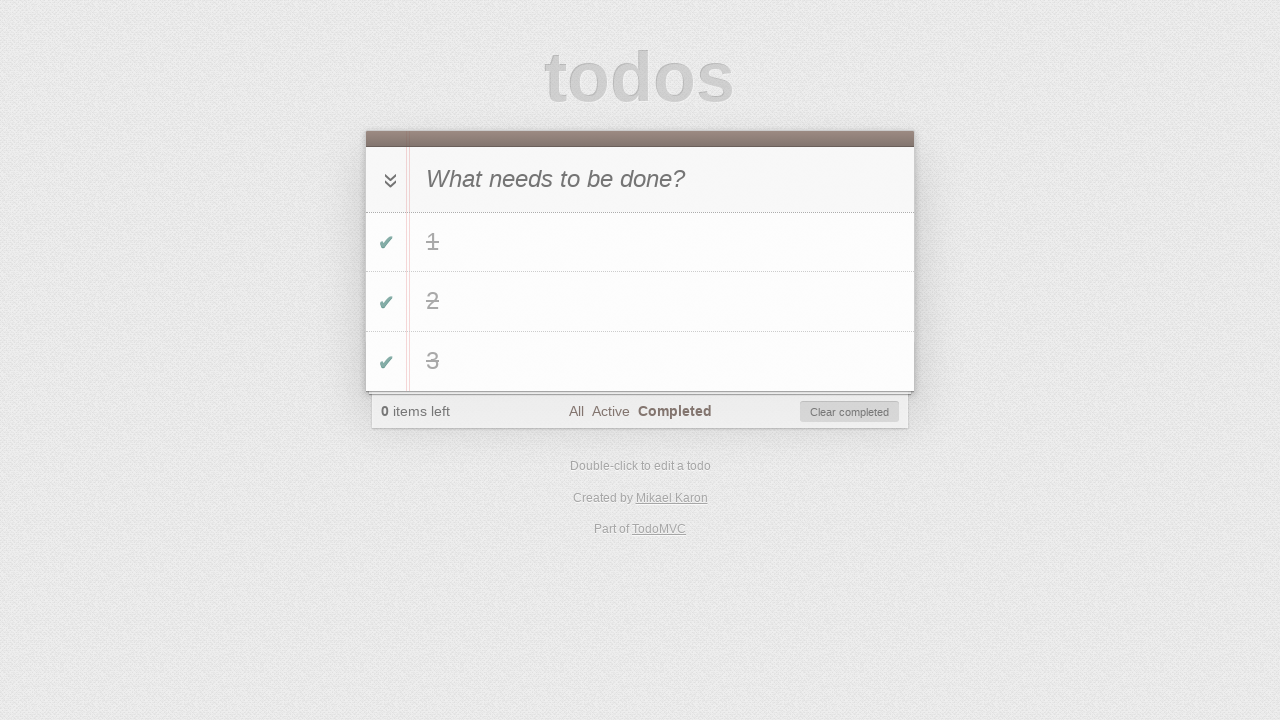